Tests loading functionality by waiting for and clicking the green and blue button, then waiting for the finish element to appear

Starting URL: https://kristinek.github.io/site/examples/loading_color

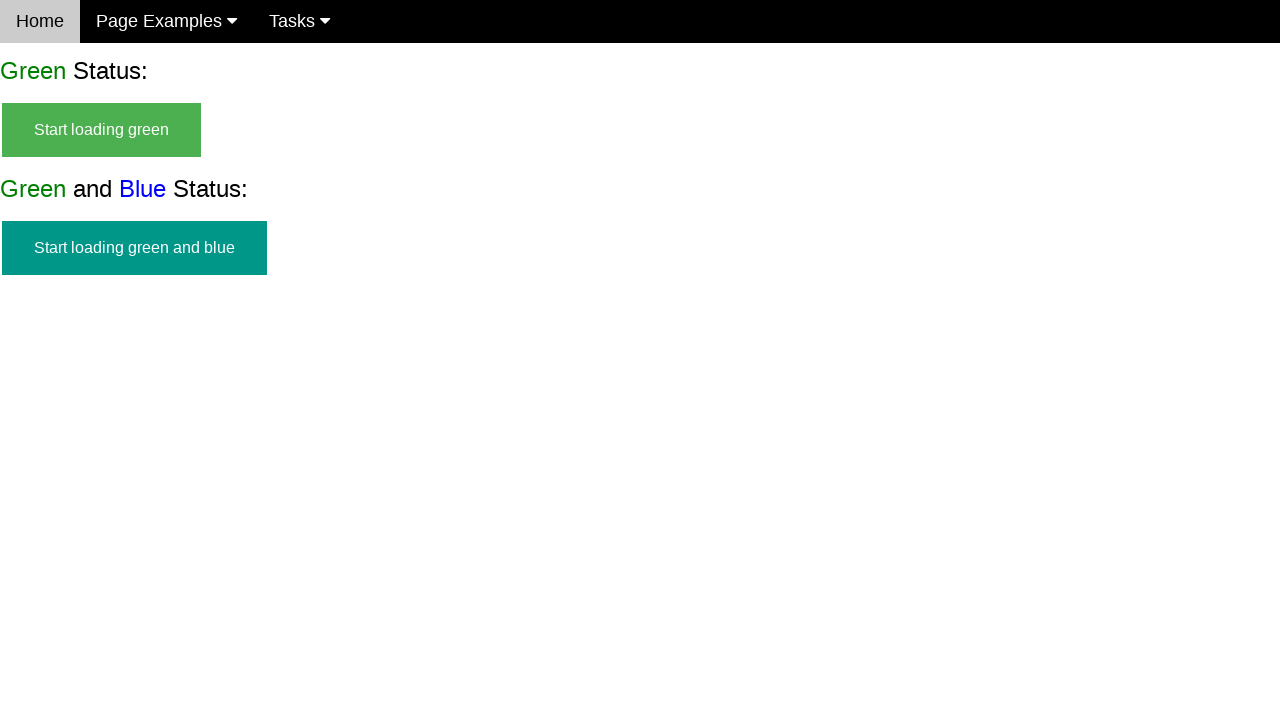

Waited for green and blue start button to become visible
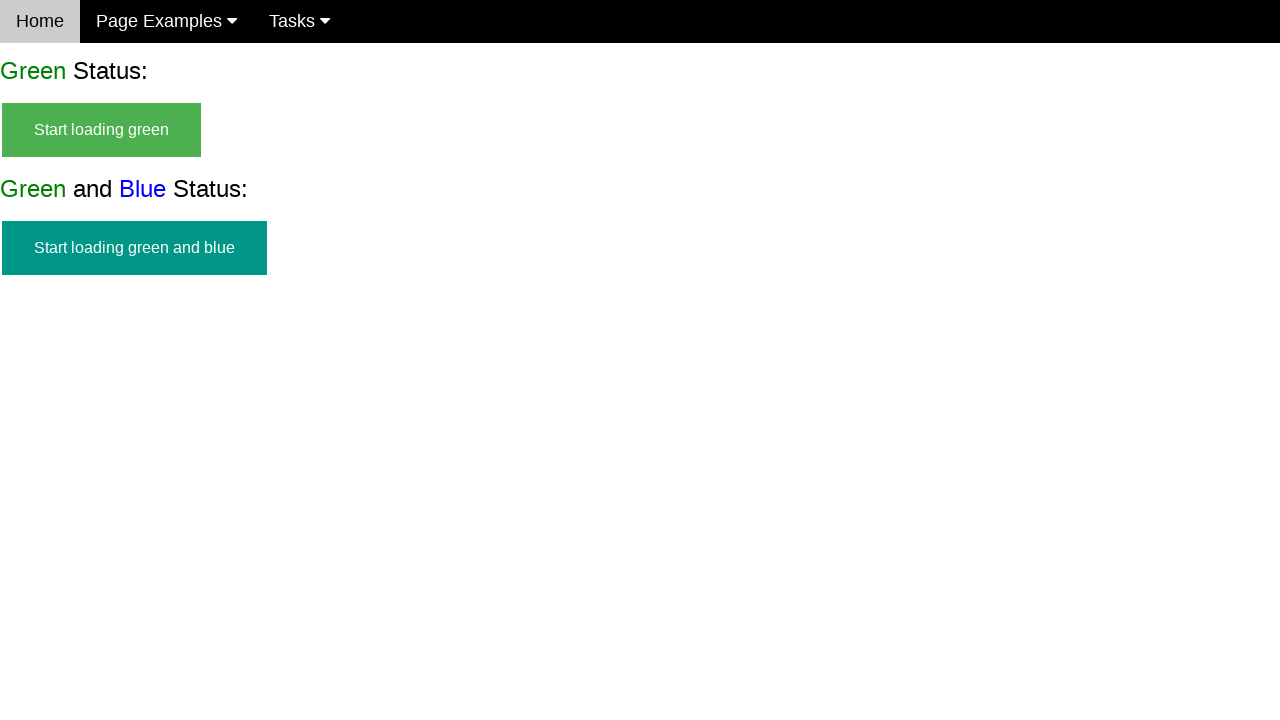

Clicked the green and blue start button at (134, 248) on #start_green_and_blue
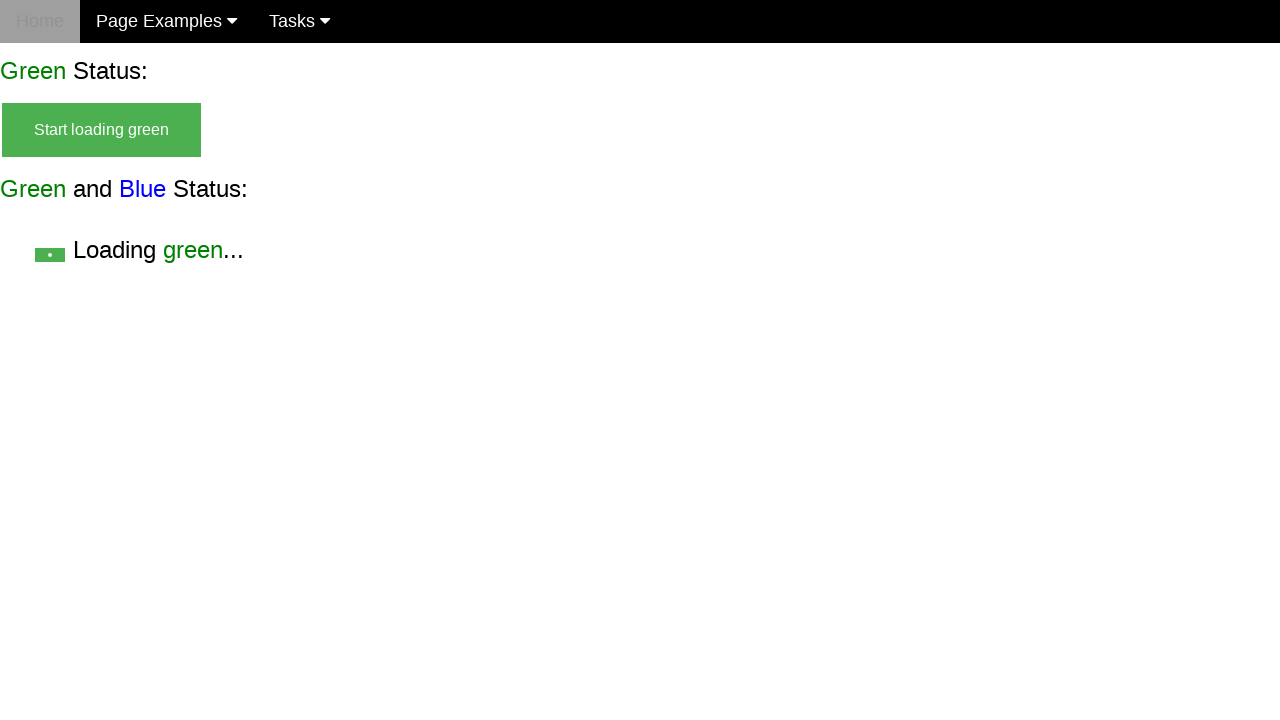

Waited for green and blue finish element to appear, indicating loading completed
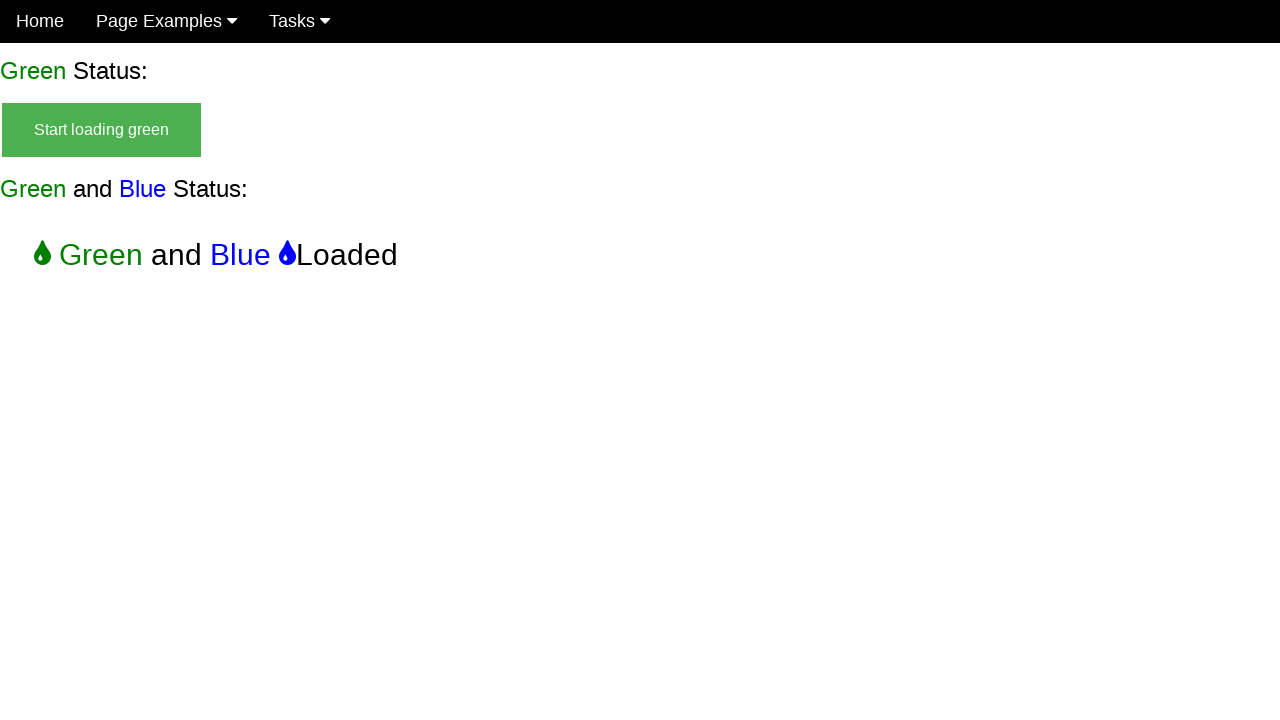

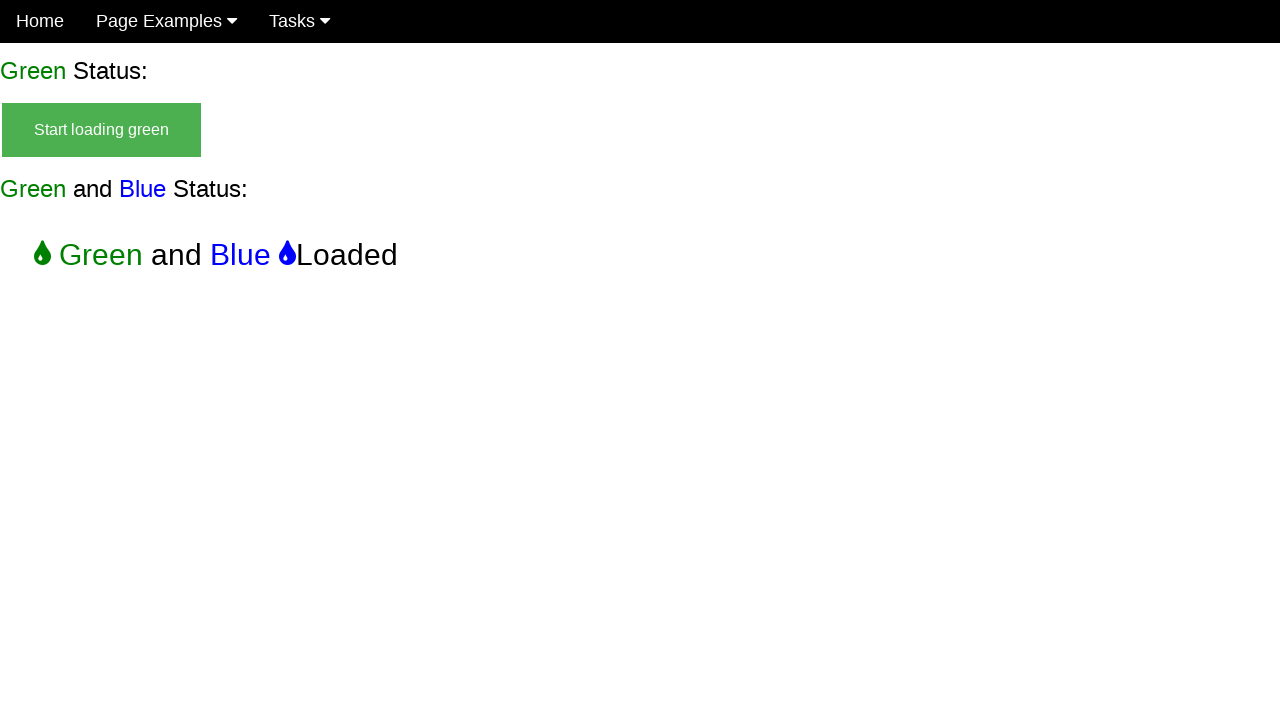